Tests double-click functionality on a button to trigger text display

Starting URL: https://automationfc.github.io/basic-form/index.html

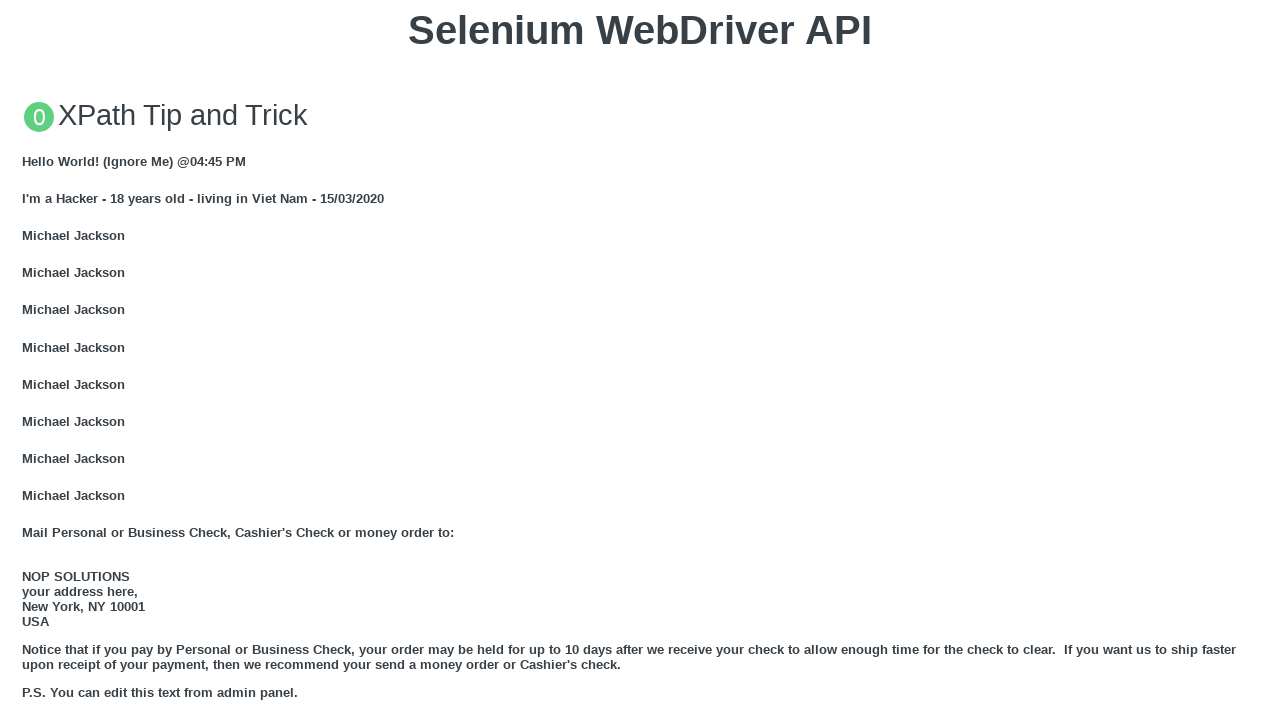

Scrolled double-click button into view
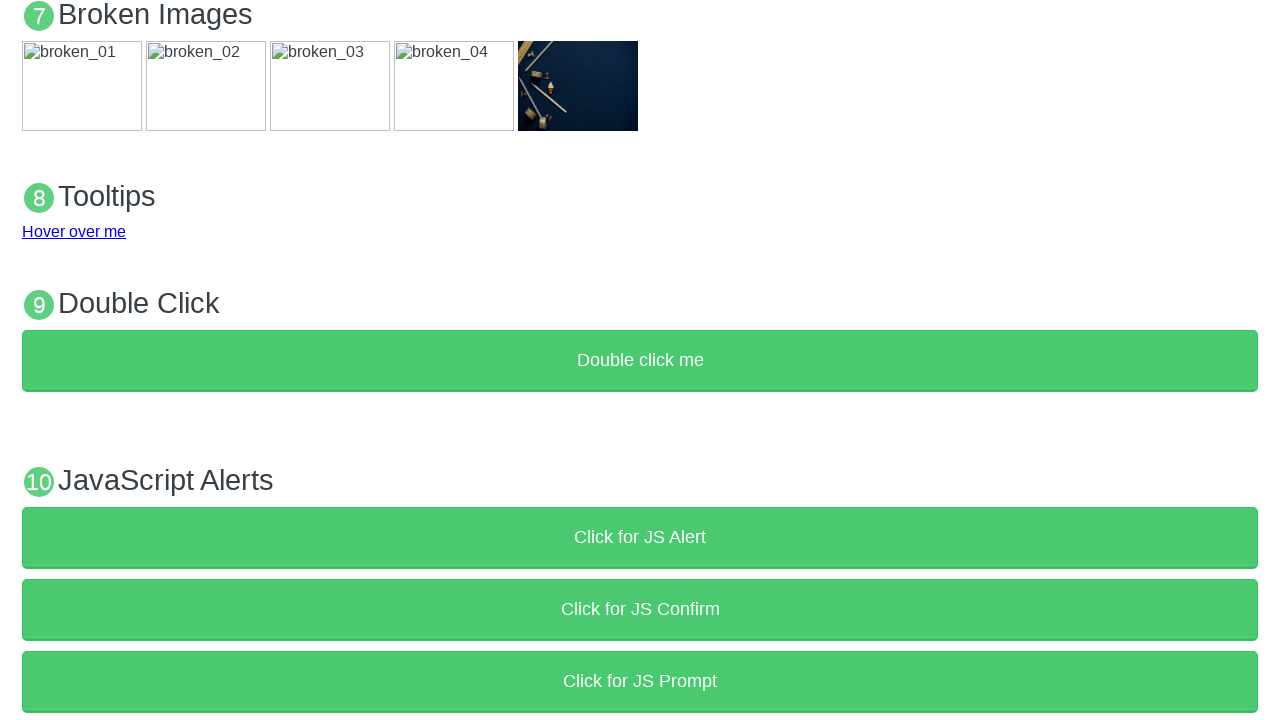

Double-clicked the button to trigger text display at (640, 361) on xpath=//button[text()='Double click me']
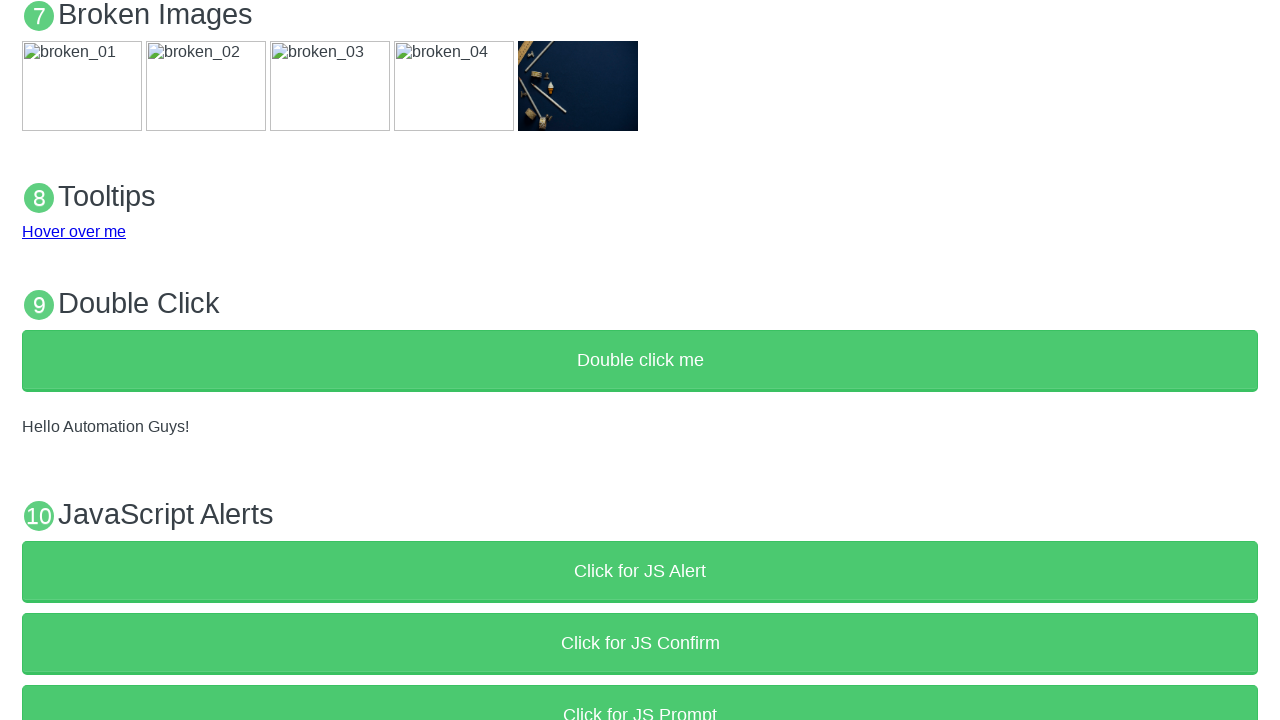

Verified result text displays 'Hello Automation Guys!'
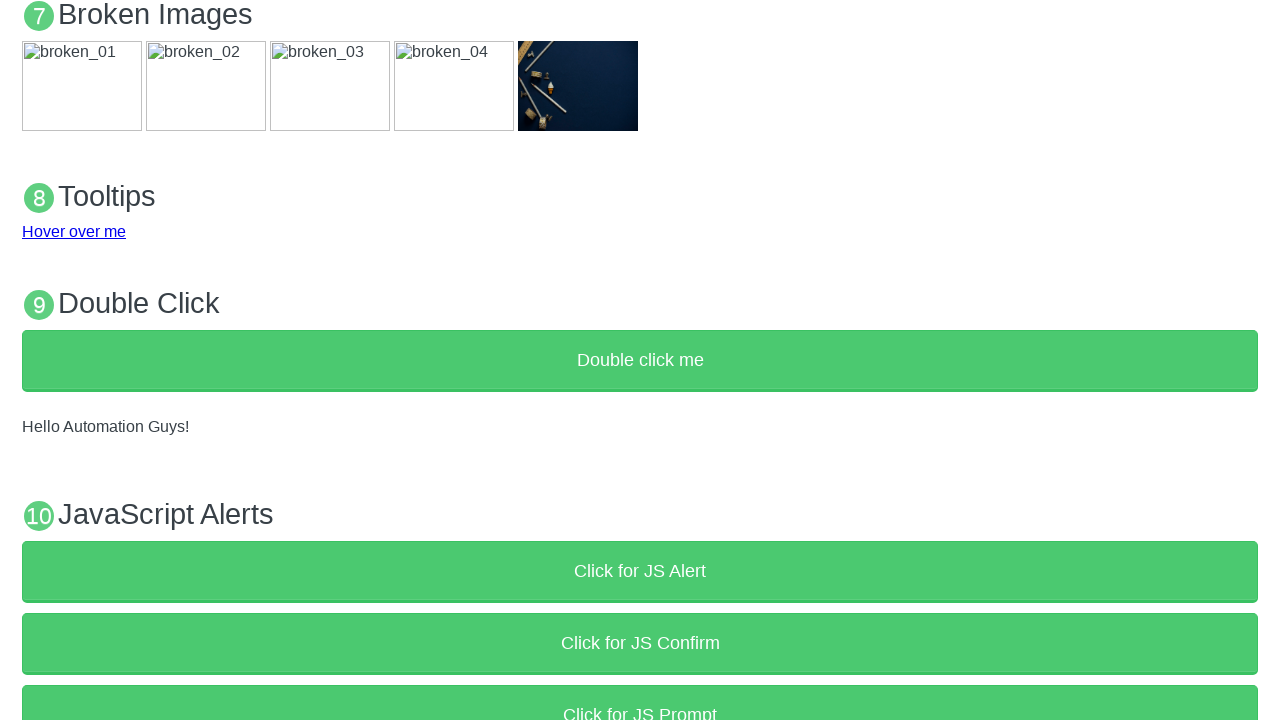

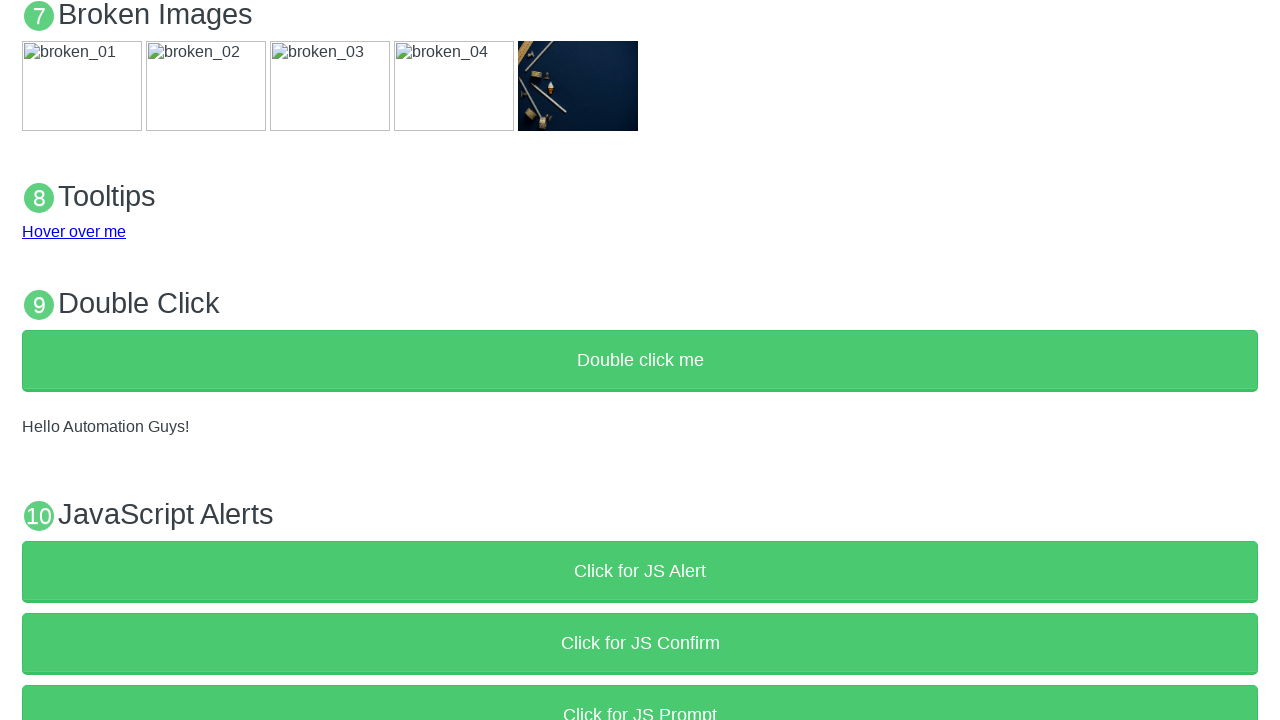